Navigates to the Testify Ltd contact page, waits for the "About us" link to become visible, and clicks on it to navigate to the About Us page.

Starting URL: https://www.testifyltd.com/contact

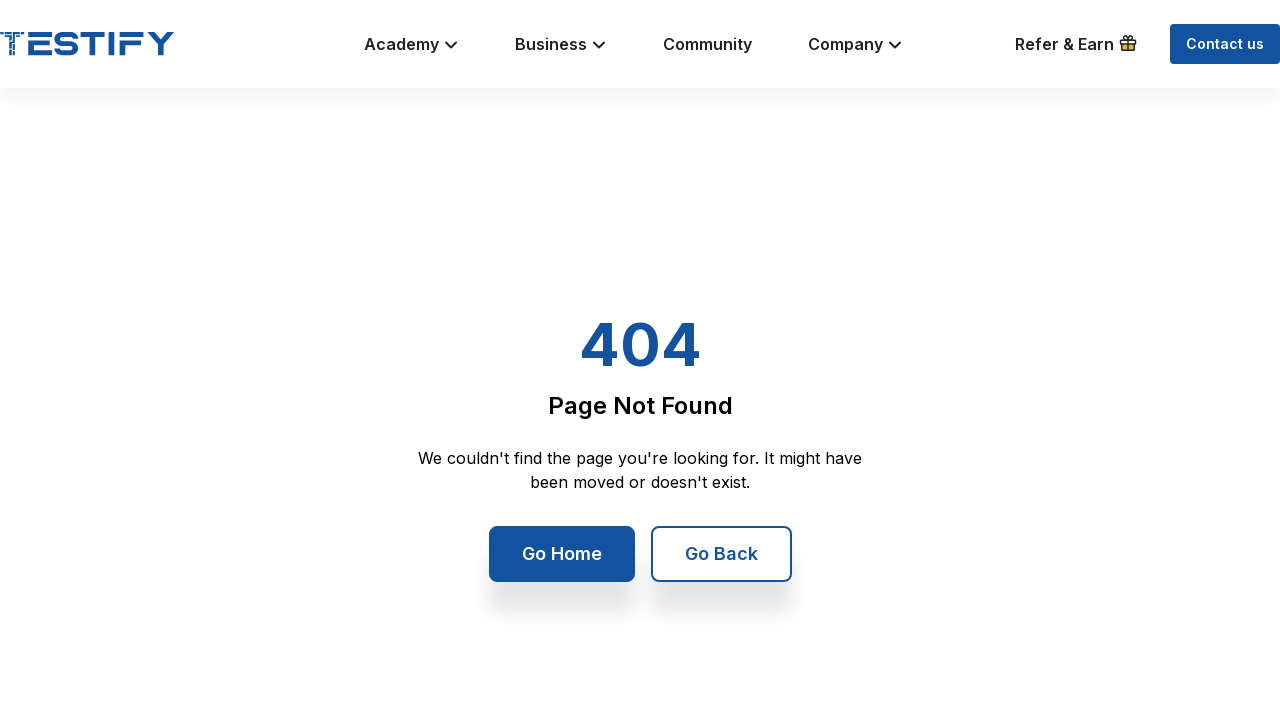

Waited for 'About us' link to become visible
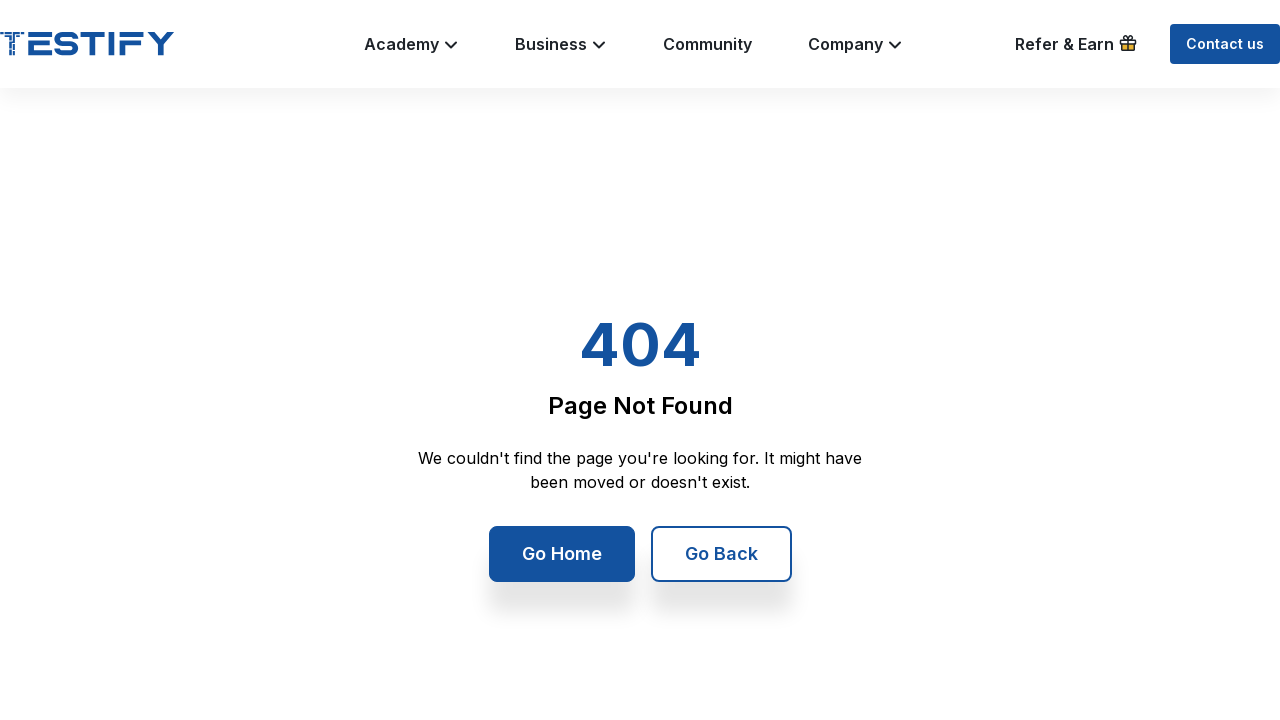

Clicked on 'About us' link at (351, 377) on text=About us
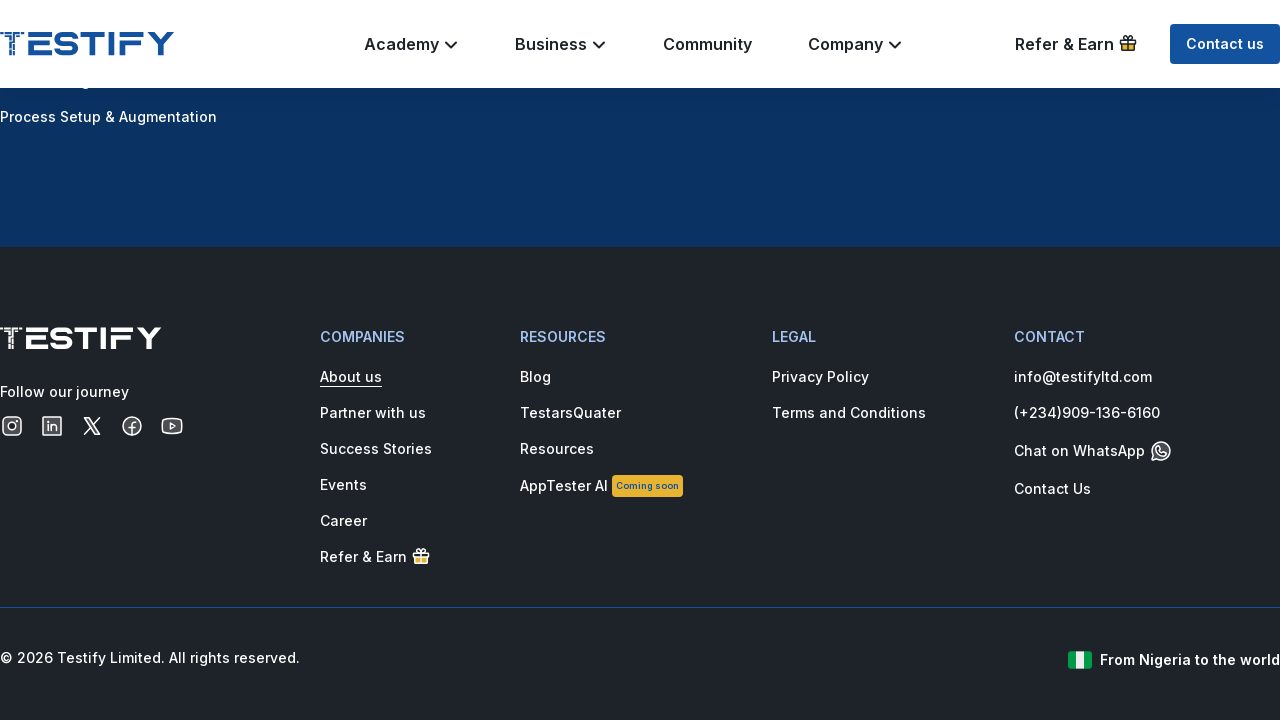

Waited for page to load completely (networkidle)
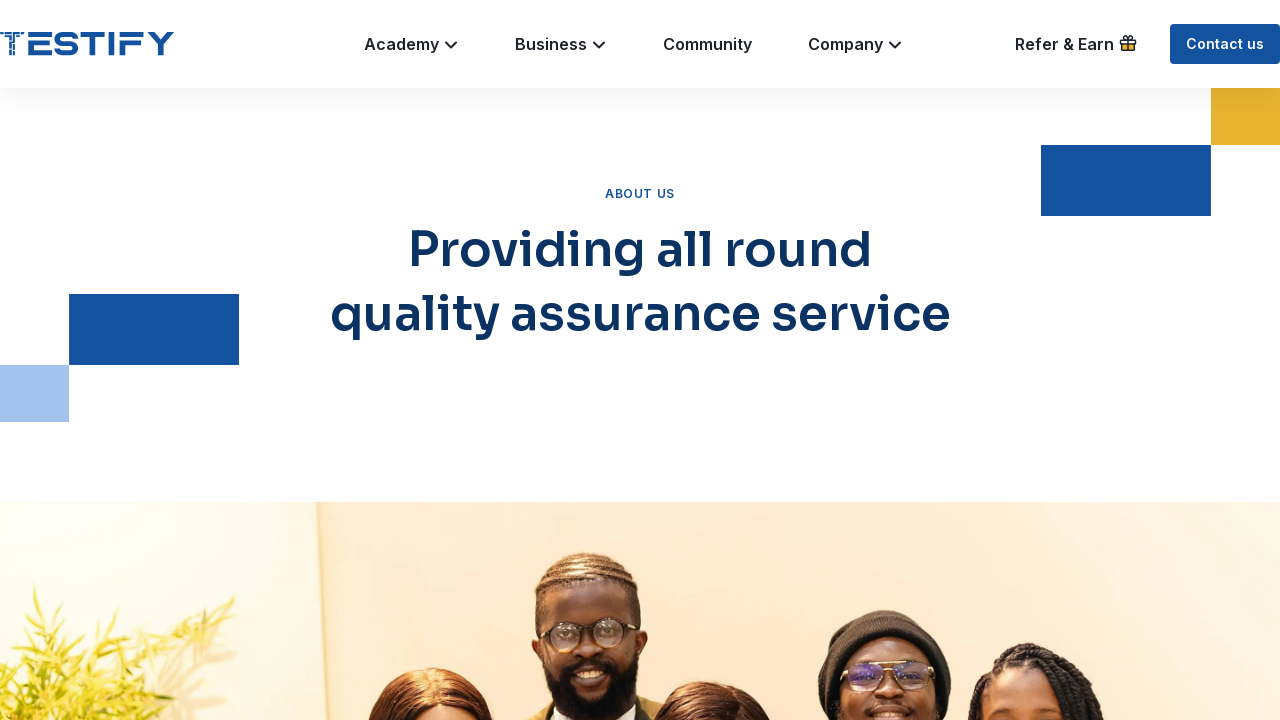

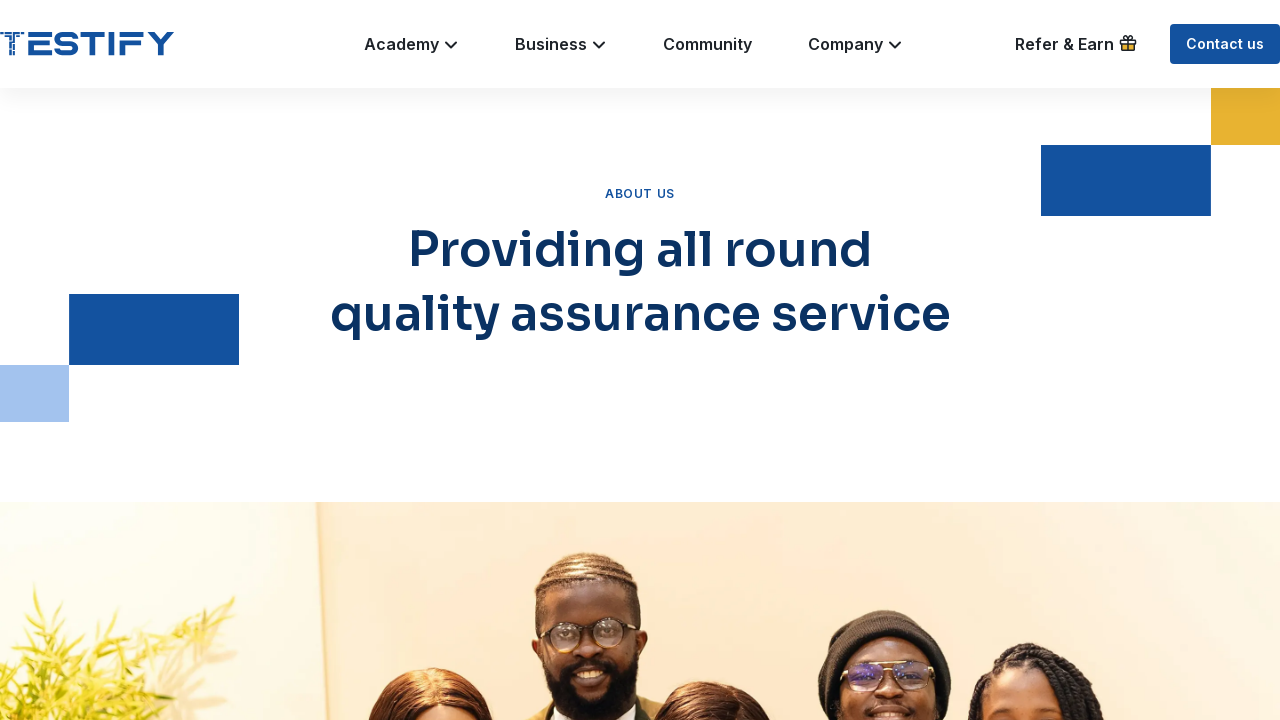